Tests window handling by navigating to a page with multiple windows, opening a new window, switching between windows and verifying content in each window

Starting URL: https://the-internet.herokuapp.com/

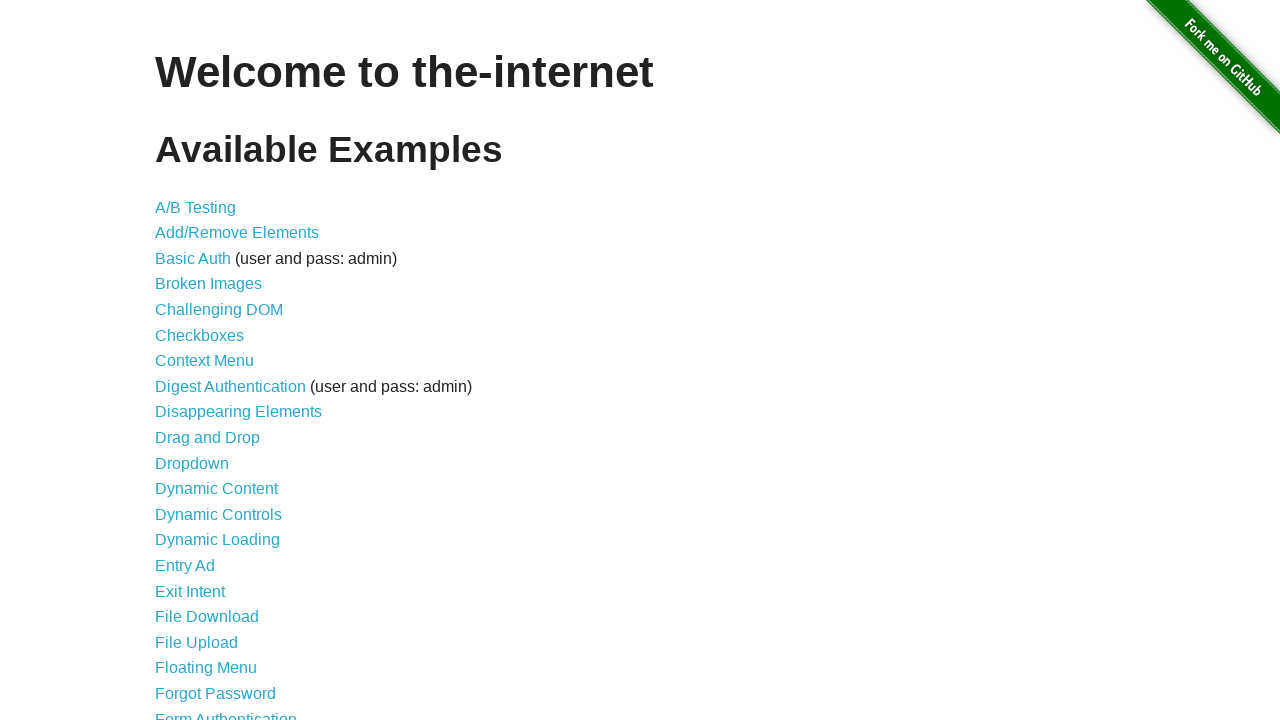

Clicked on Multiple Windows link at (218, 369) on text=Multiple Windows
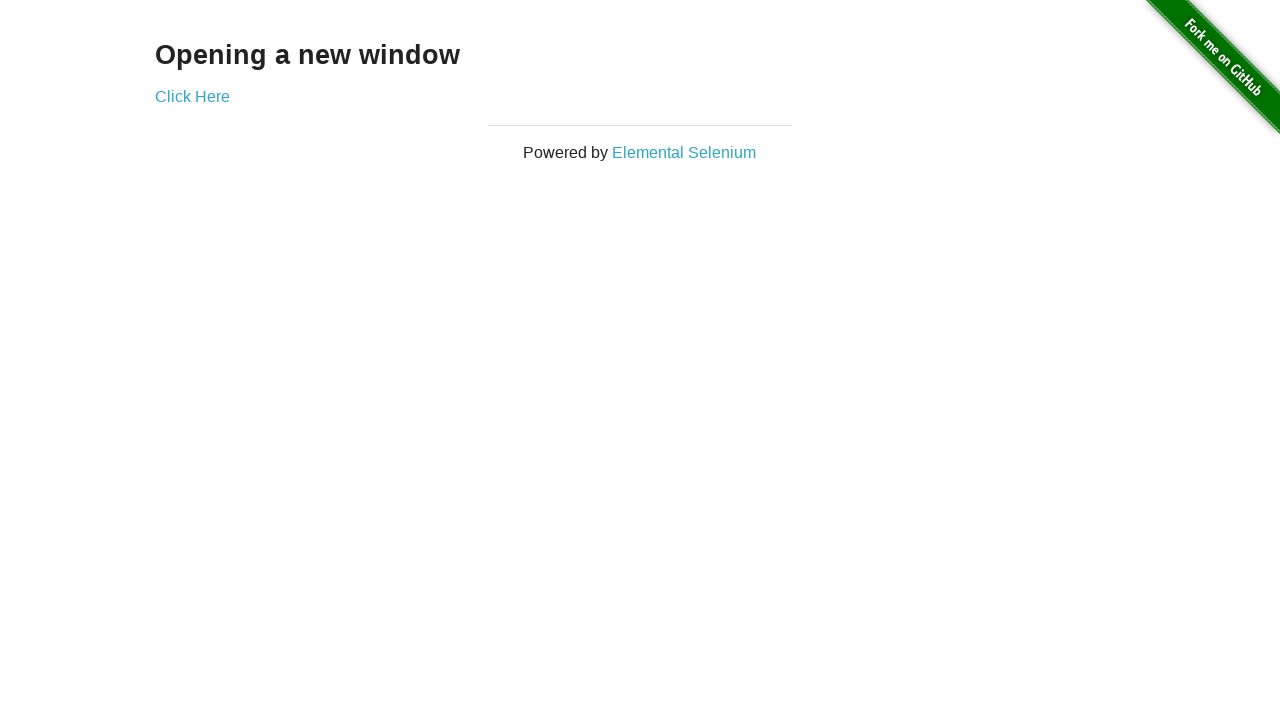

Clicked link to open new window at (192, 96) on a[href*='windows']
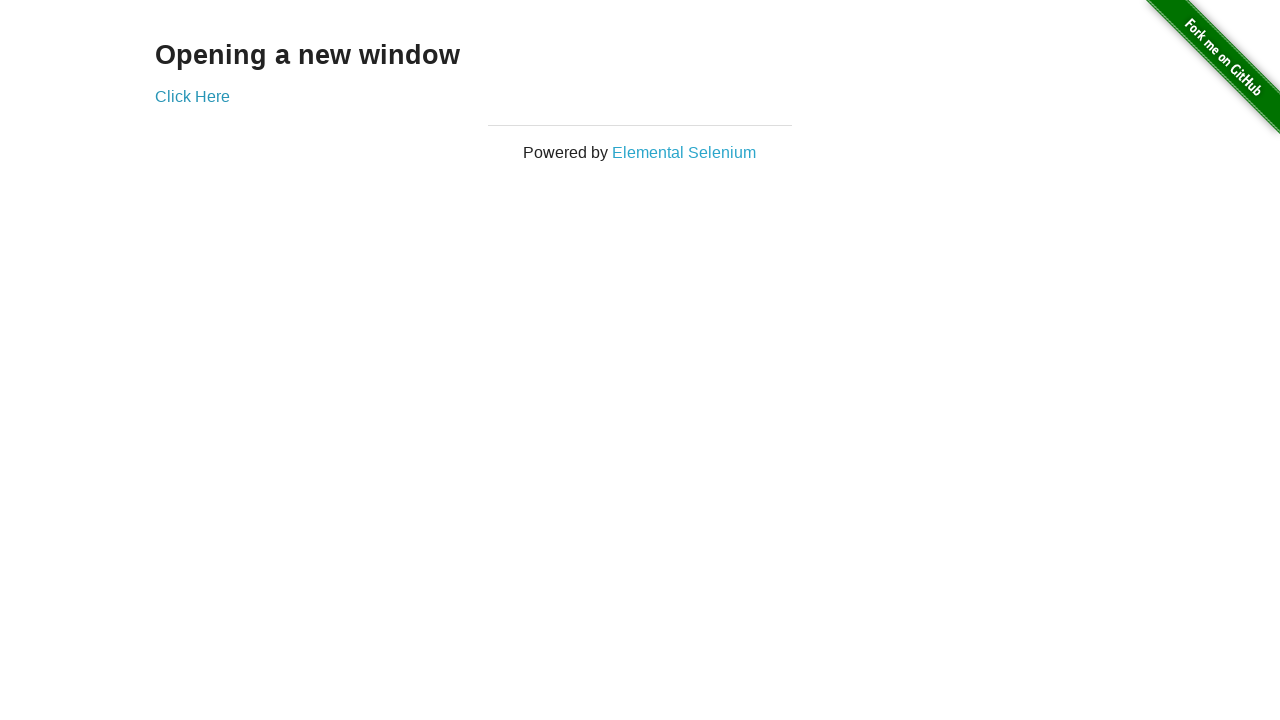

New window opened and captured
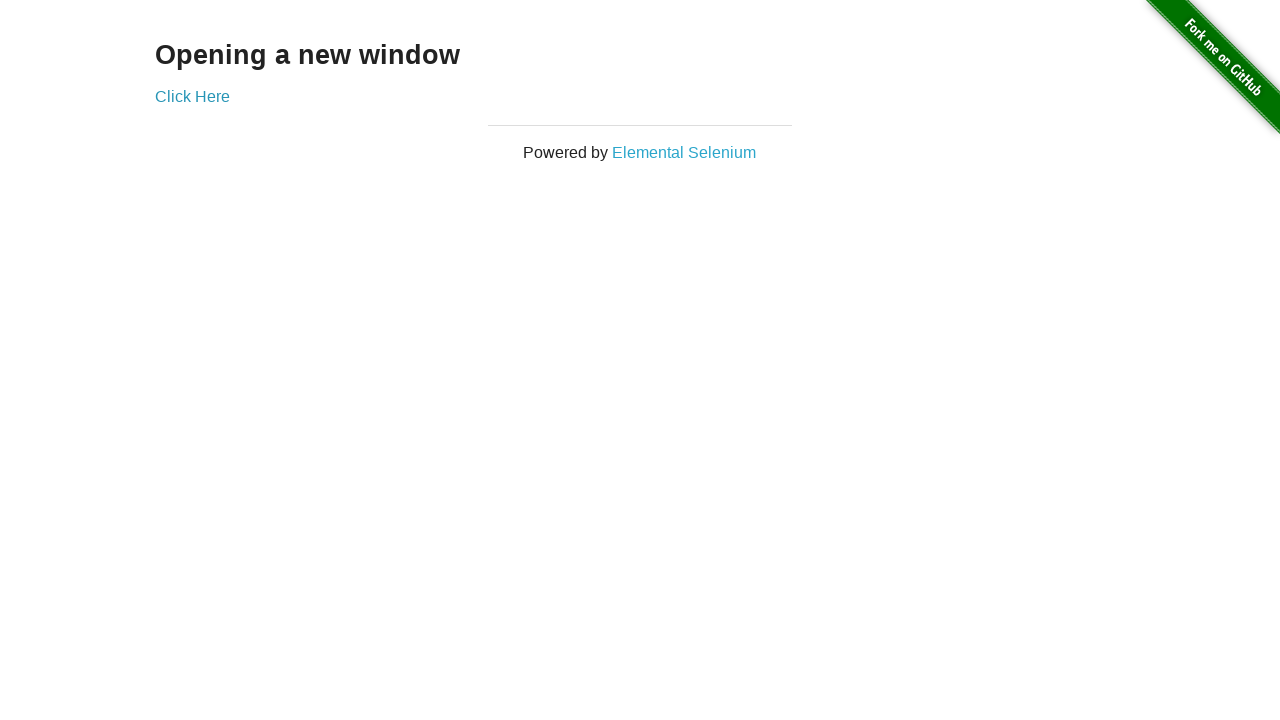

New page finished loading
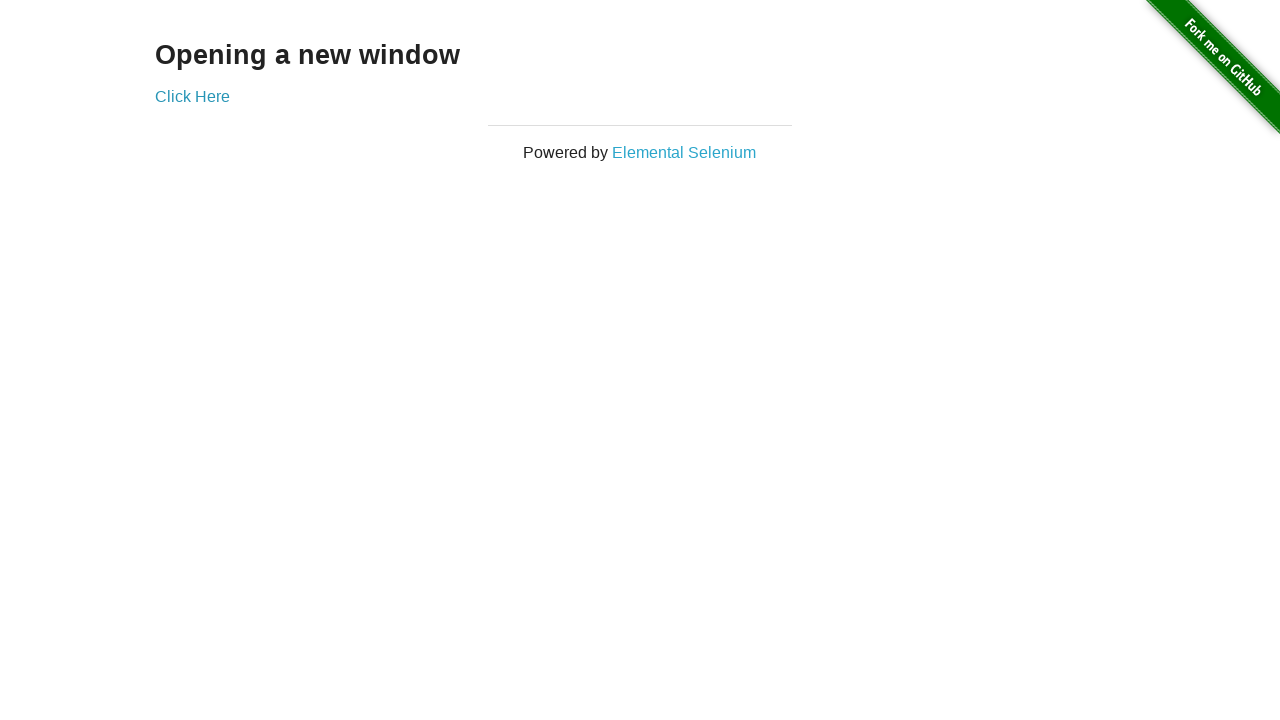

Retrieved text from new window: 'New Window'
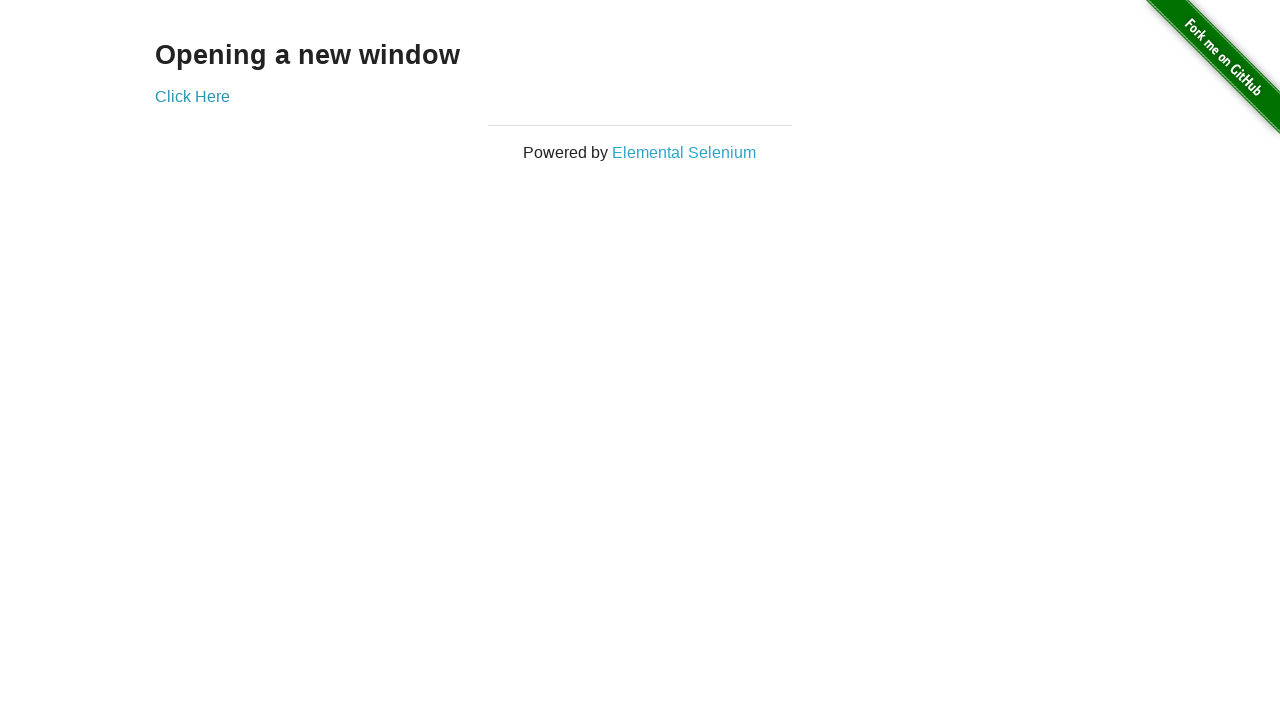

Retrieved text from original window: 'Opening a new window'
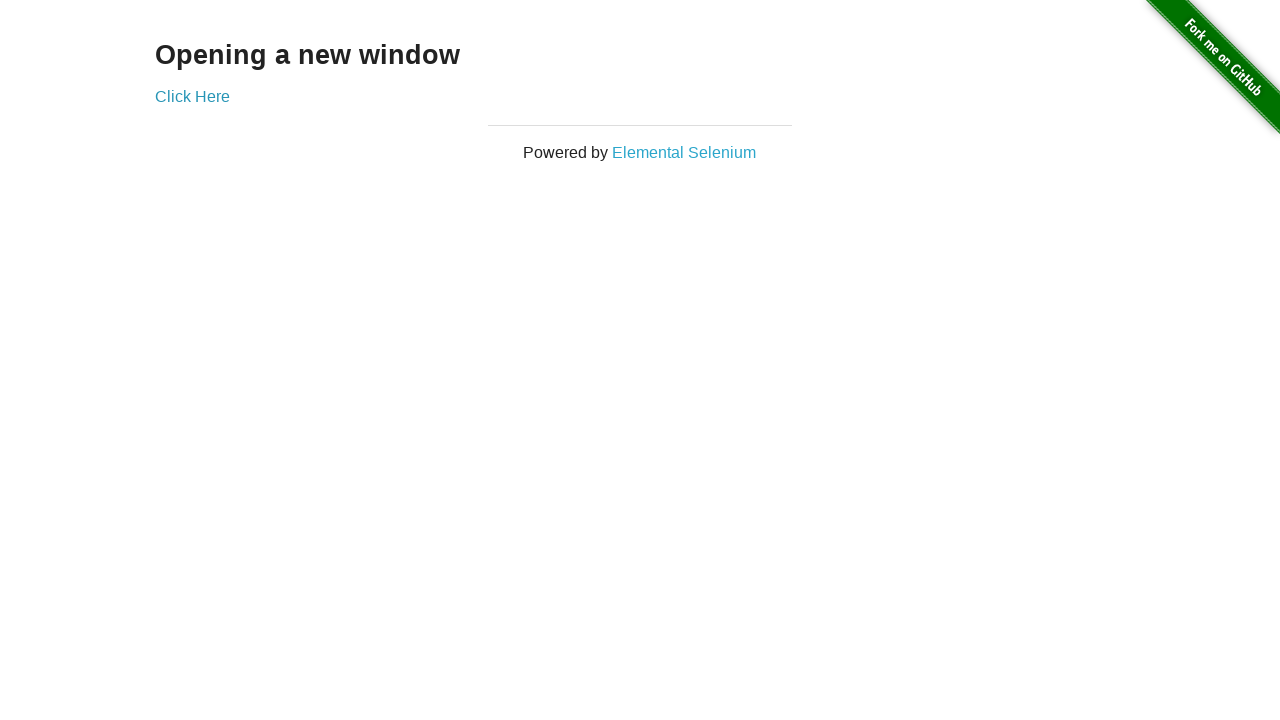

Closed new window
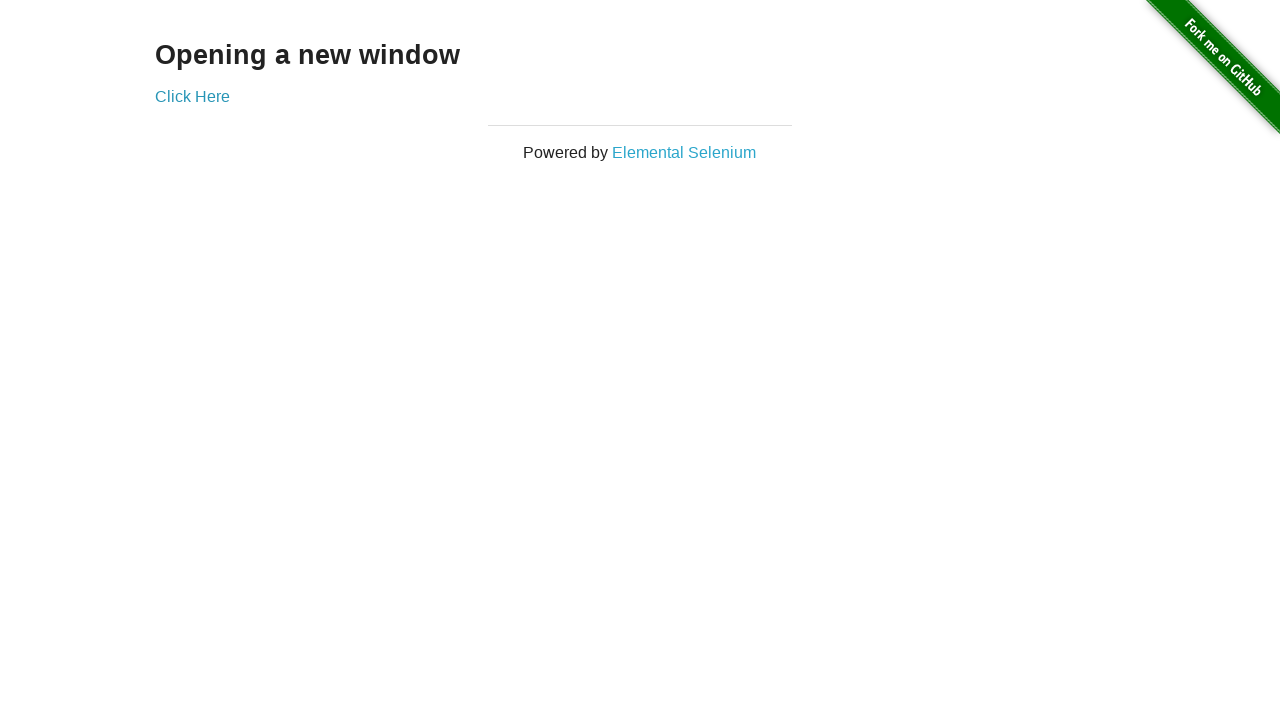

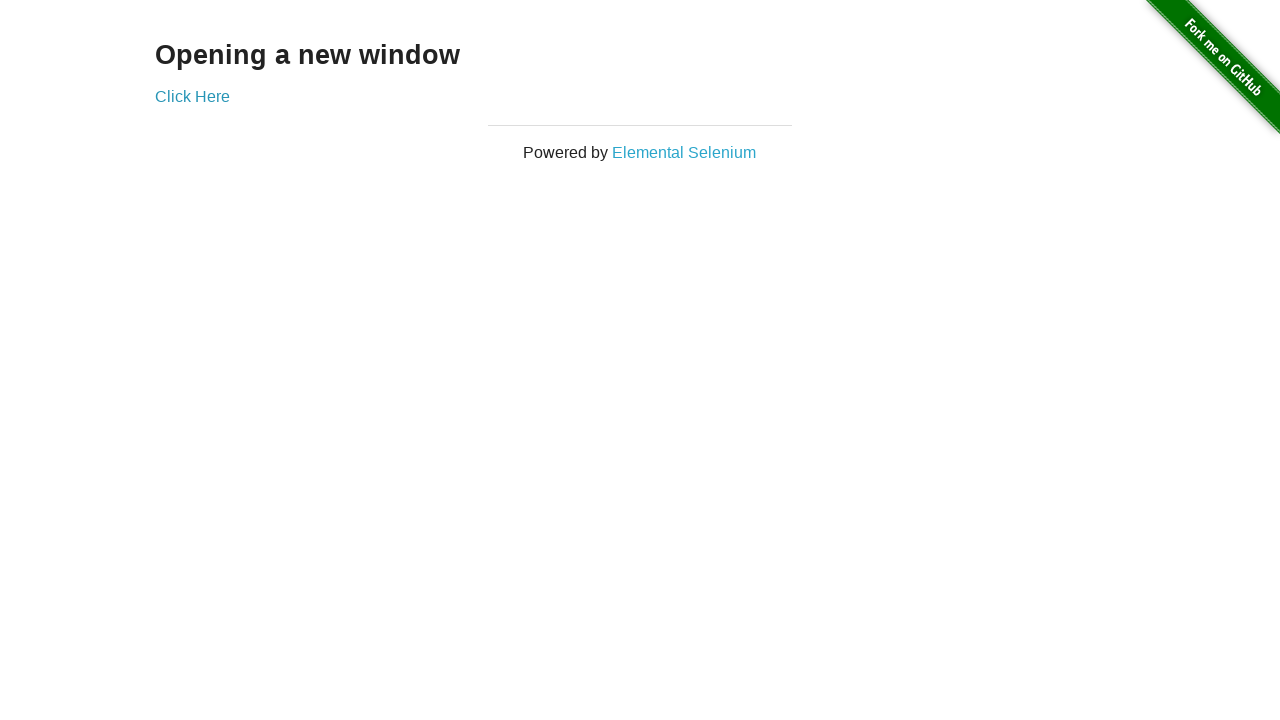